Navigates to HepsiBurada homepage and verifies the URL is correct

Starting URL: https://www.hepsiburada.com/

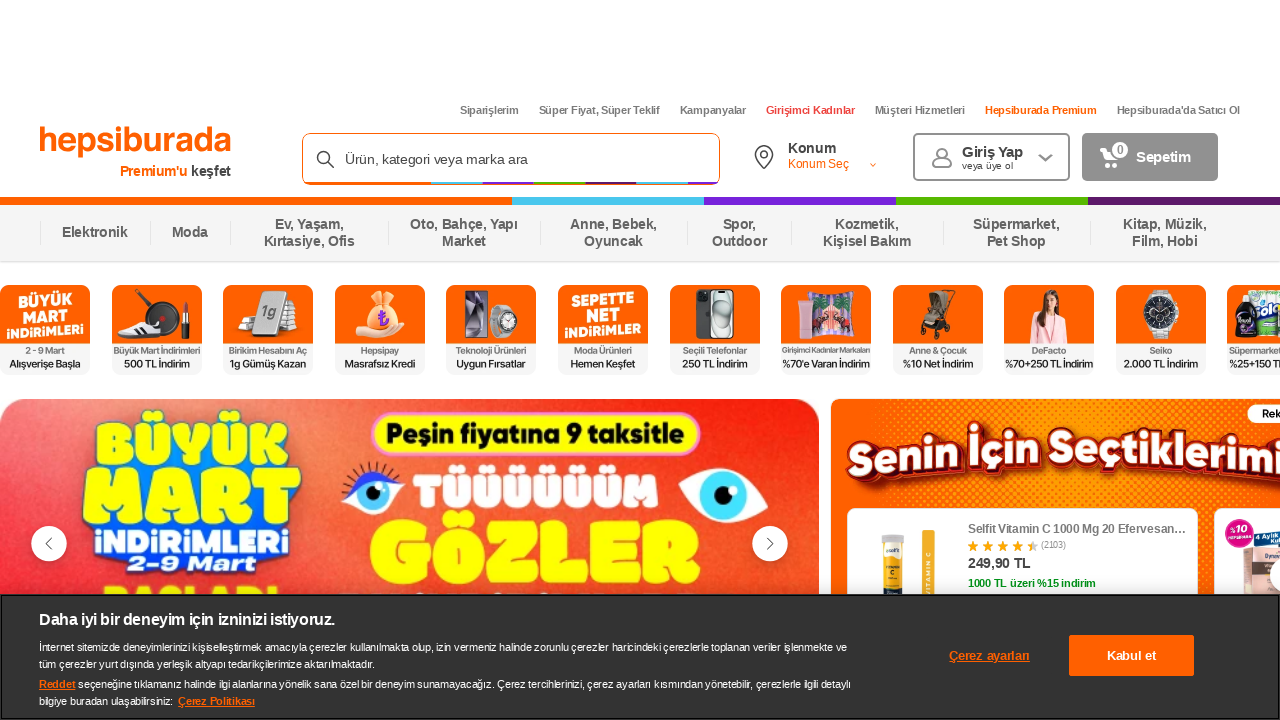

Verified that the current URL is https://www.hepsiburada.com/
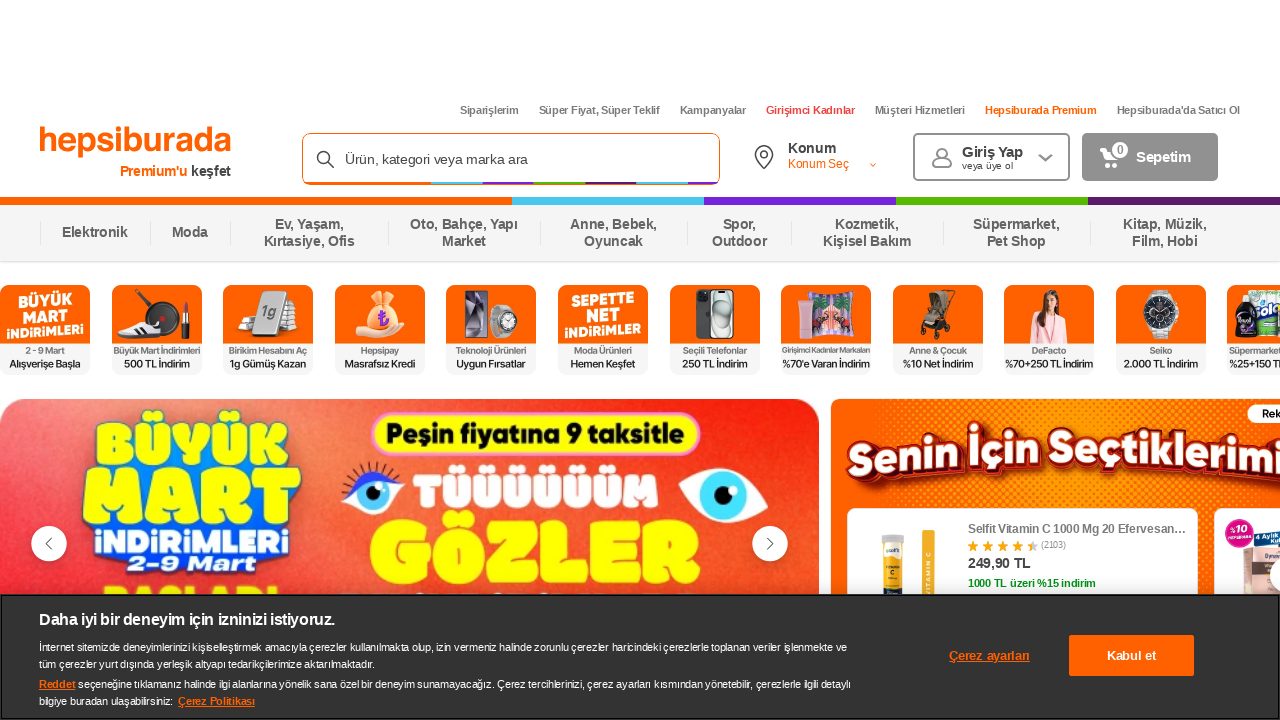

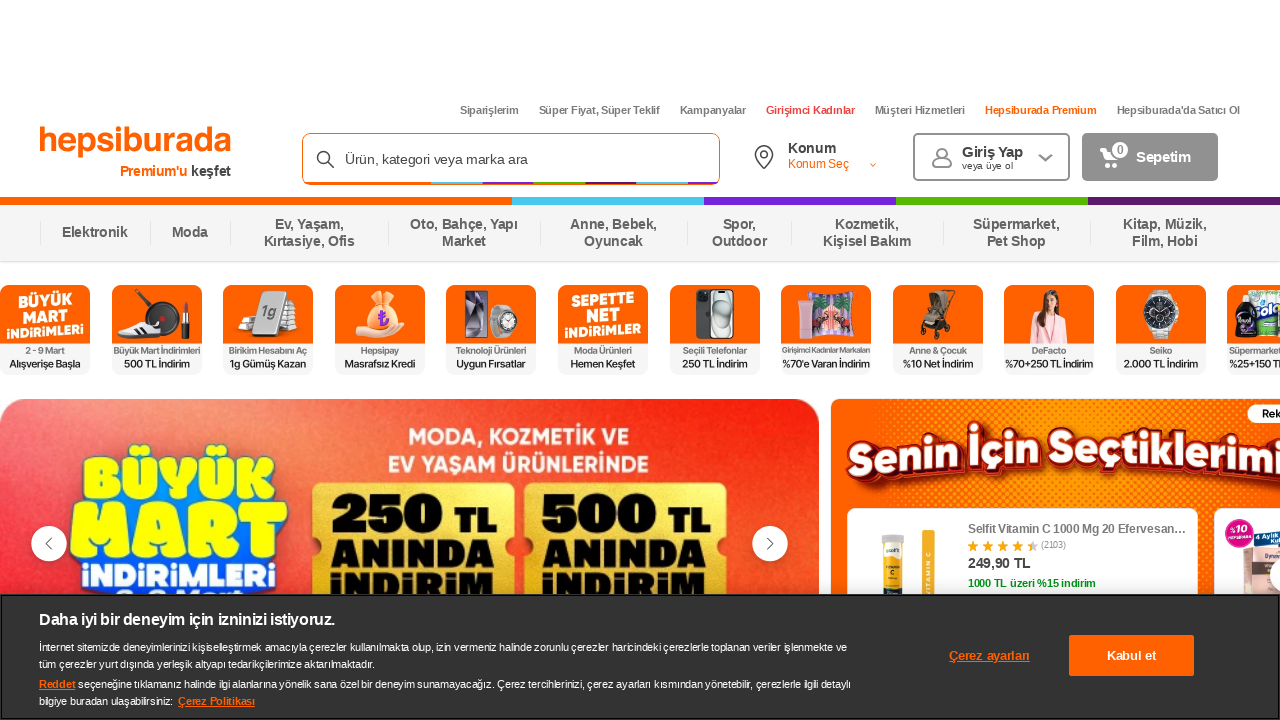